Tests a multiple selection dropdown by selecting four options (Ember, JavaScript, Meteor, Kitchen Repair), then removing two of them (Ember, JavaScript), verifying the dropdown interaction functionality.

Starting URL: https://semantic-ui.com/modules/dropdown.html

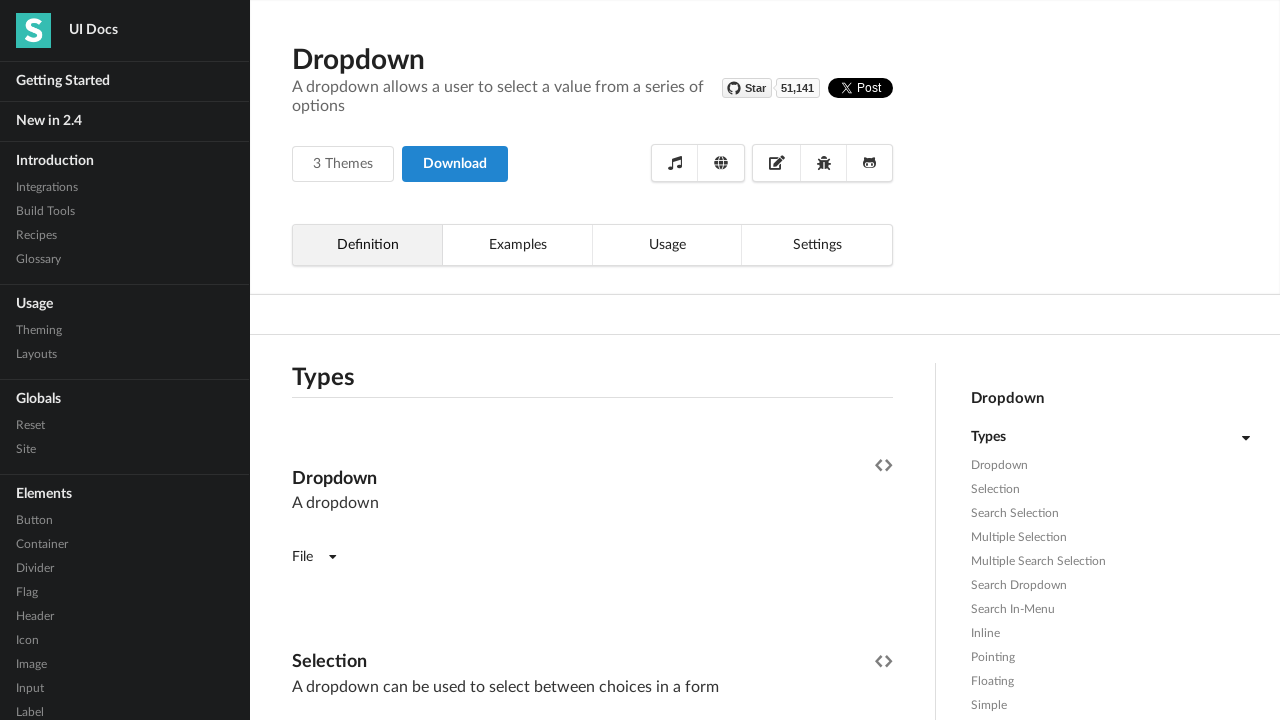

Clicked on multiple selection dropdown to open it at (592, 361) on div.ui.fluid.dropdown.selection.multiple >> nth=0
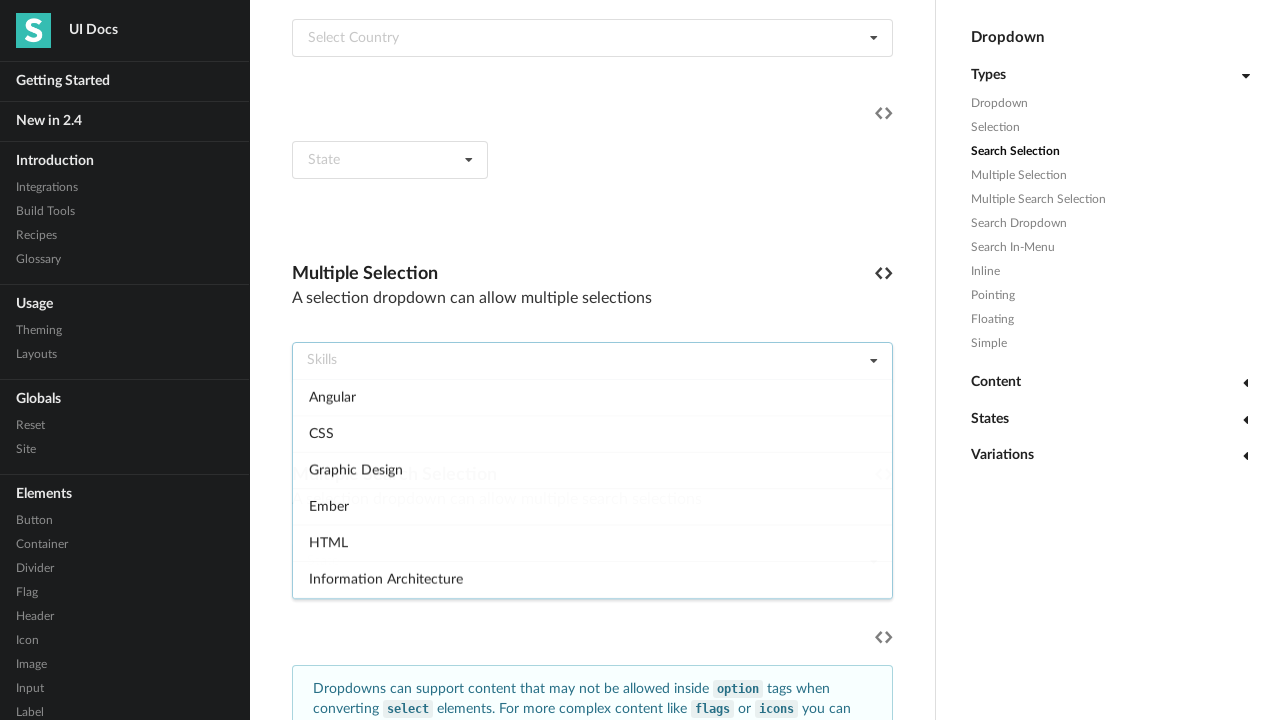

Dropdown menu became visible
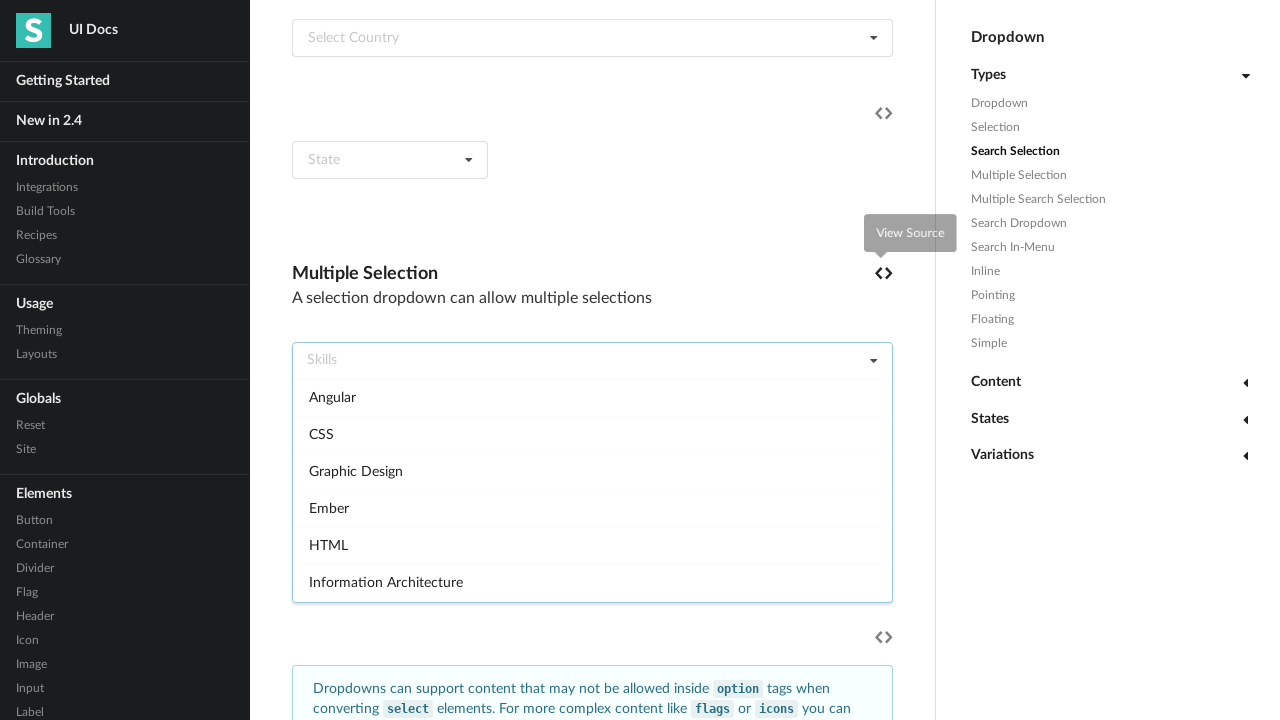

Selected skill: Ember at (592, 508) on div.menu.transition.visible >> div.item:has-text('Ember')
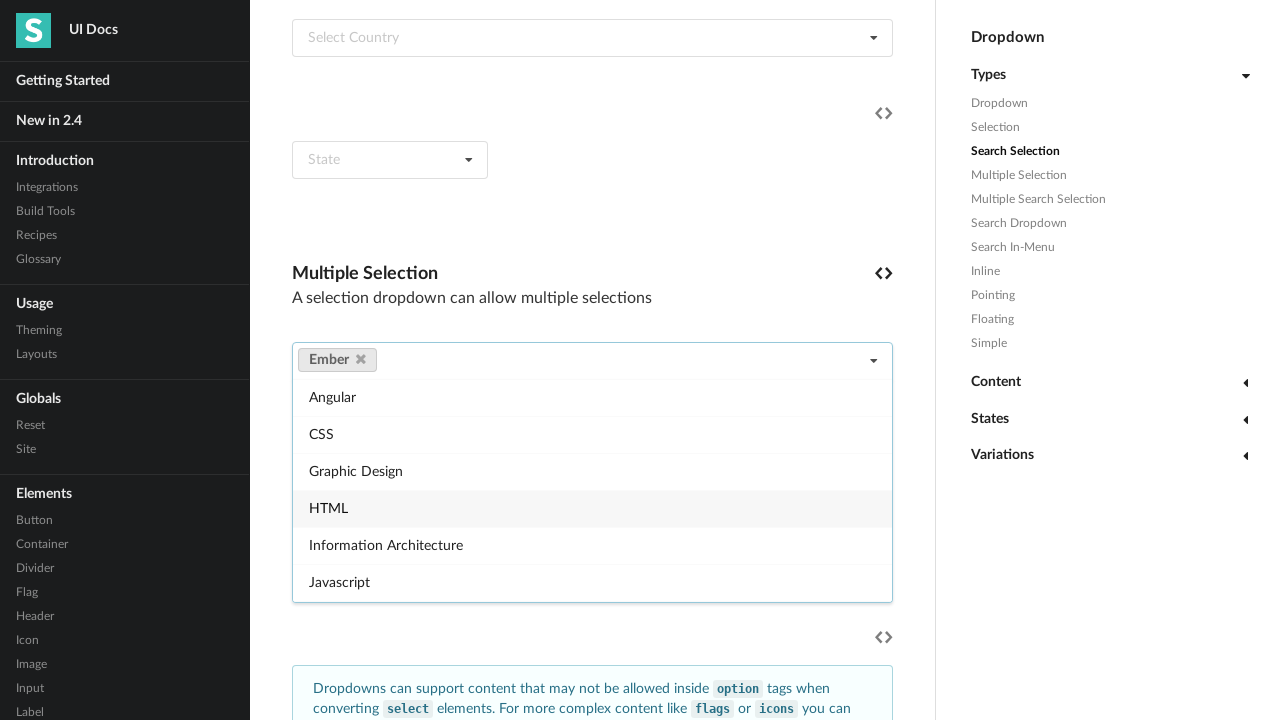

Selected skill: JavaScript at (592, 582) on div.menu.transition.visible >> div.item:has-text('JavaScript')
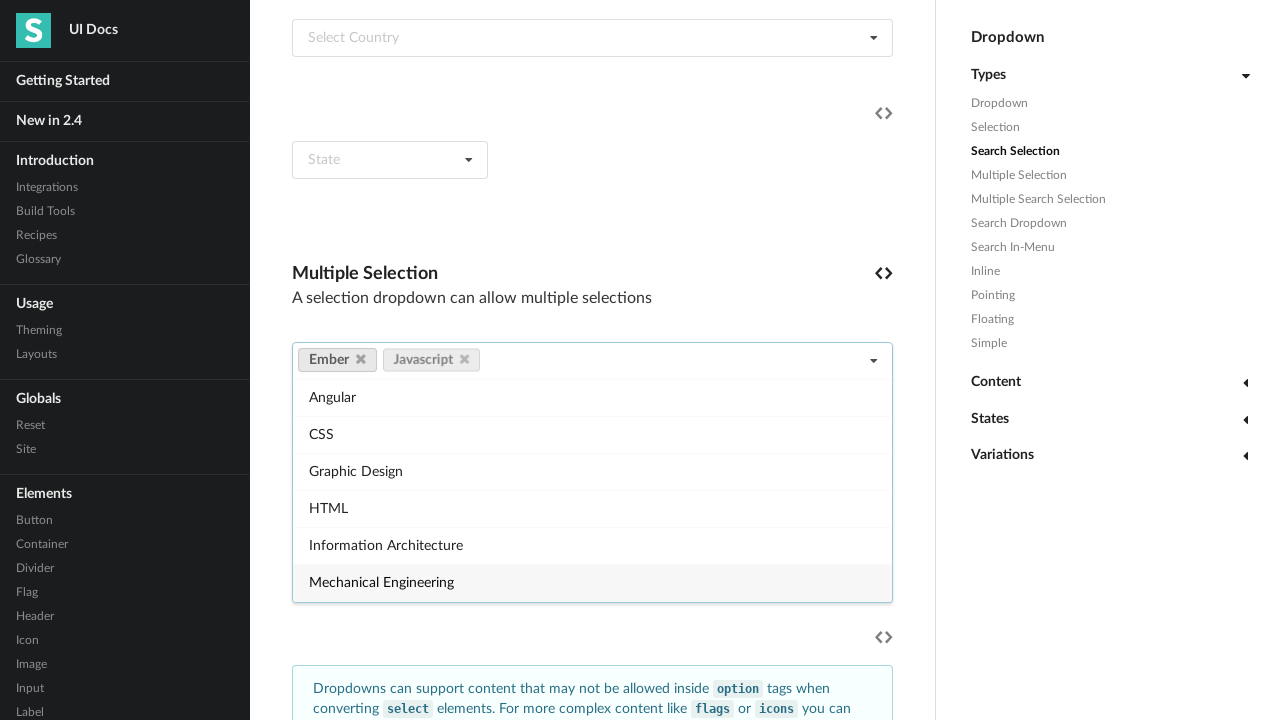

Selected skill: Meteor at (592, 583) on div.menu.transition.visible >> div.item:has-text('Meteor')
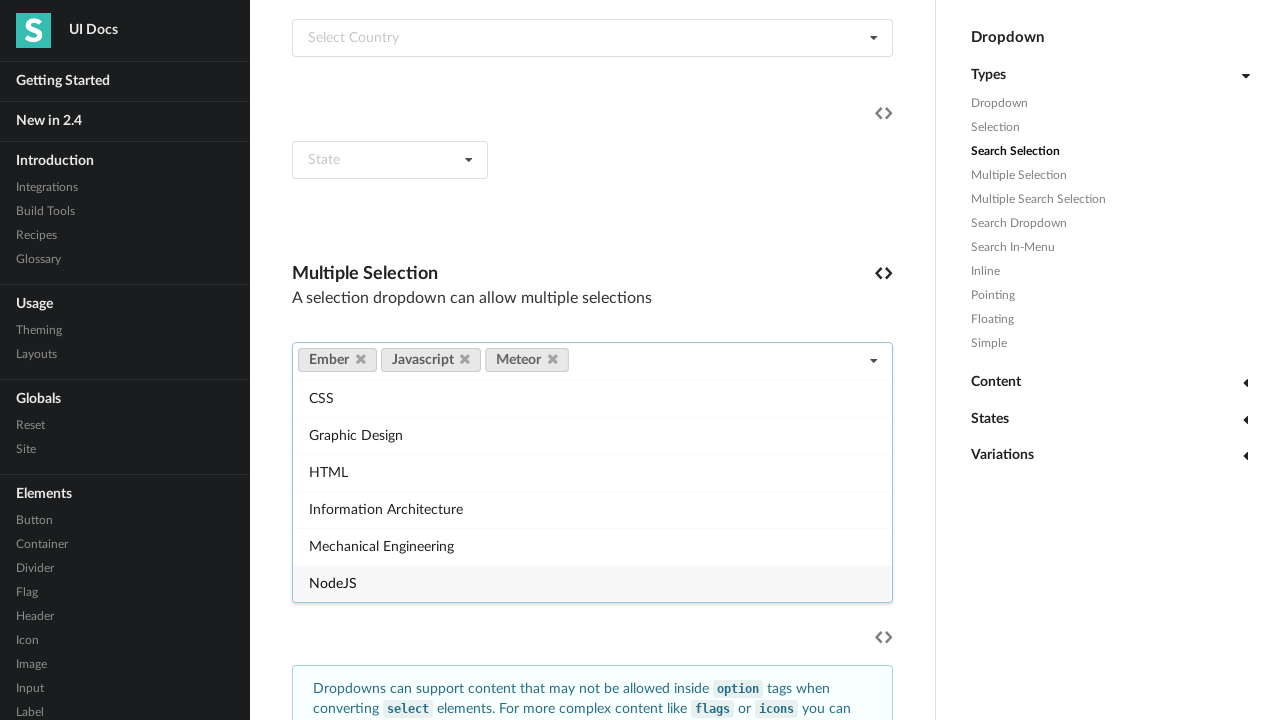

Selected skill: Kitchen Repair at (592, 490) on div.menu.transition.visible >> div.item:has-text('Kitchen Repair')
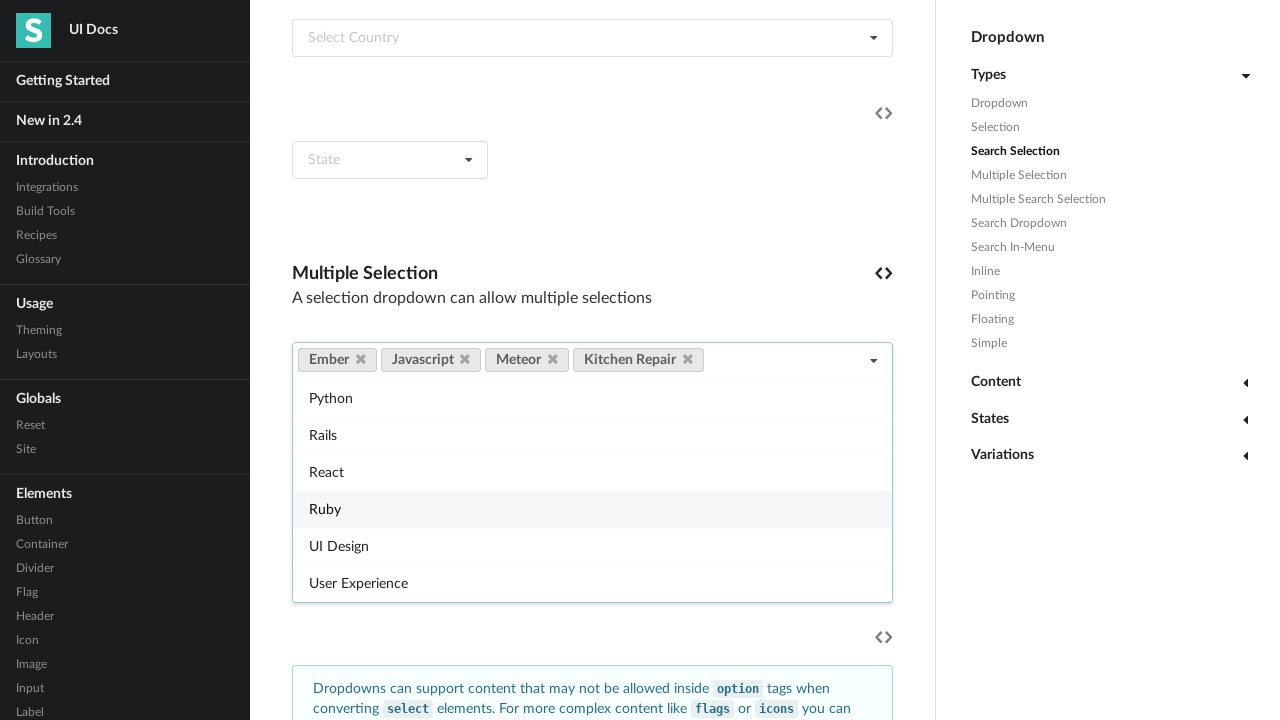

Waited for selections to register
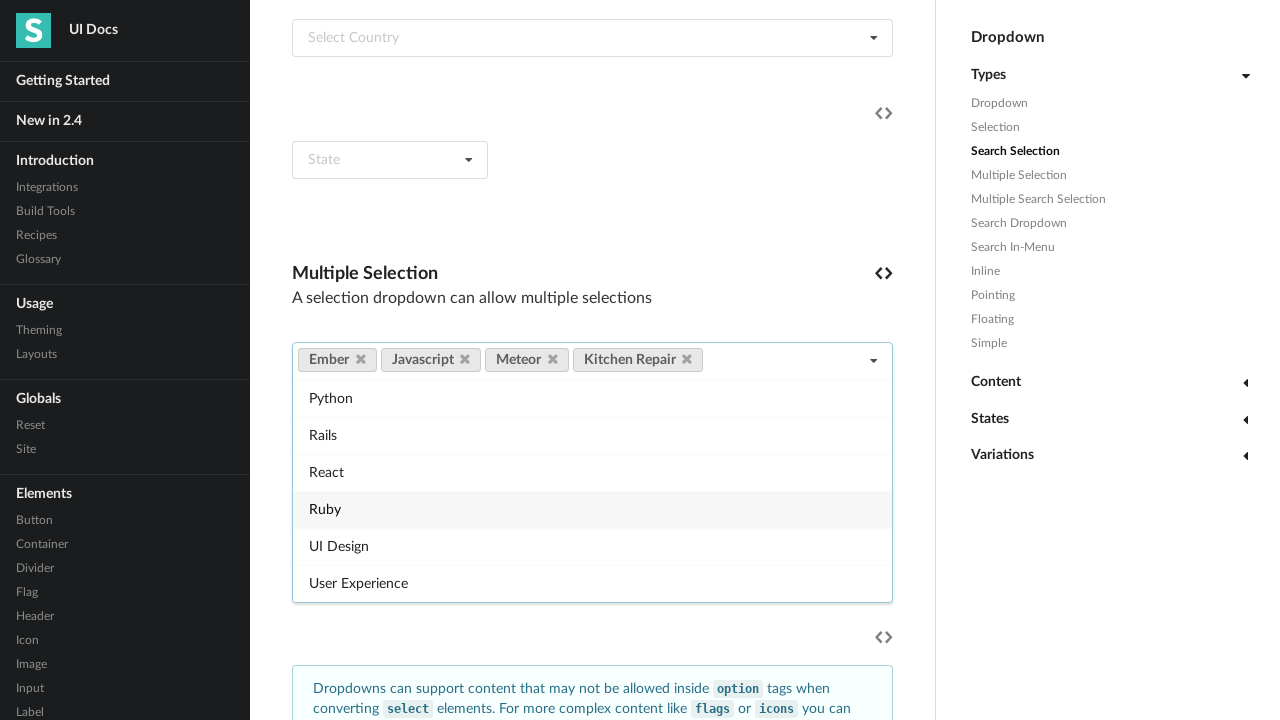

Removed selection: Ember at (360, 359) on a.ui.label:has-text('Ember') >> i.delete.icon
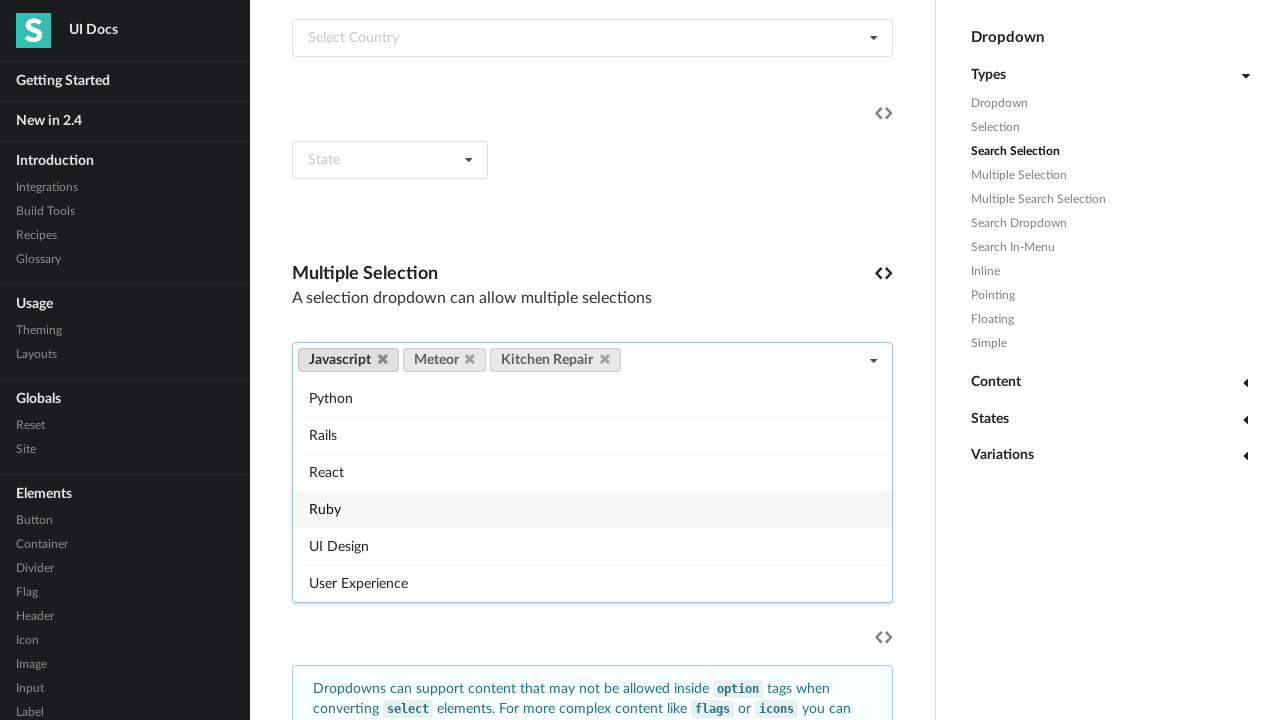

Removed selection: JavaScript at (382, 359) on a.ui.label:has-text('JavaScript') >> i.delete.icon
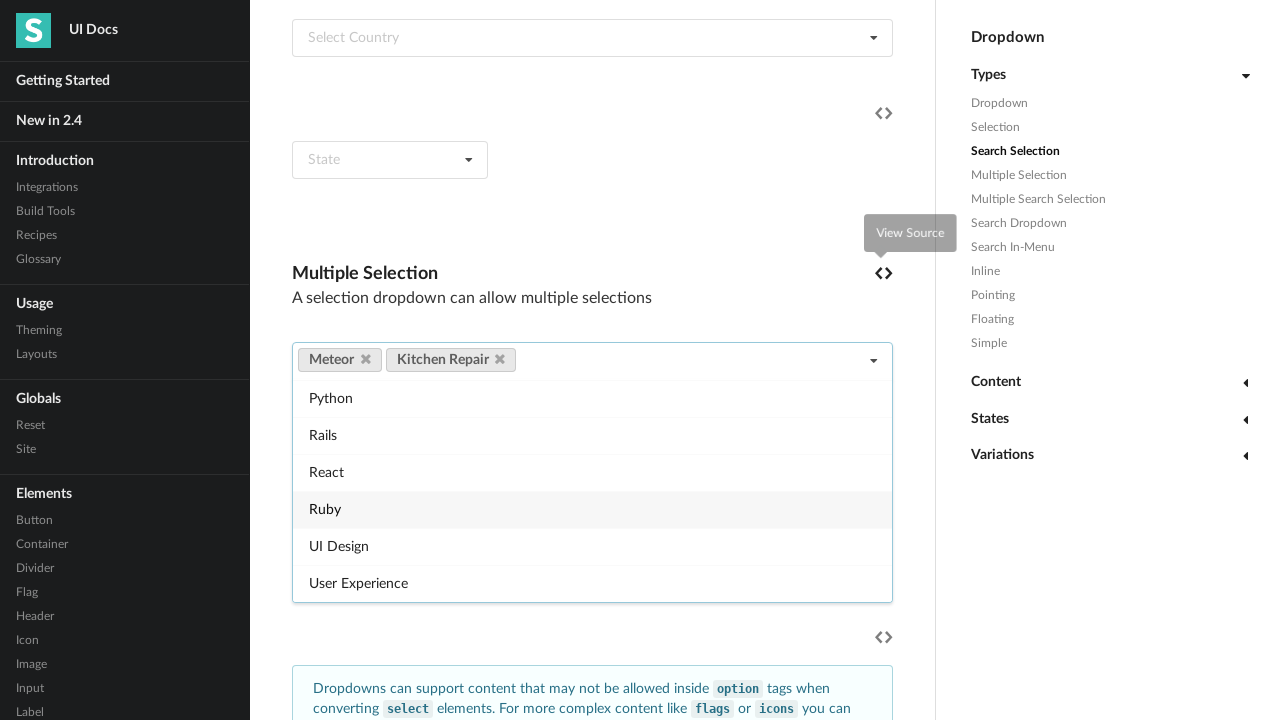

Waited for remaining selections to stabilize
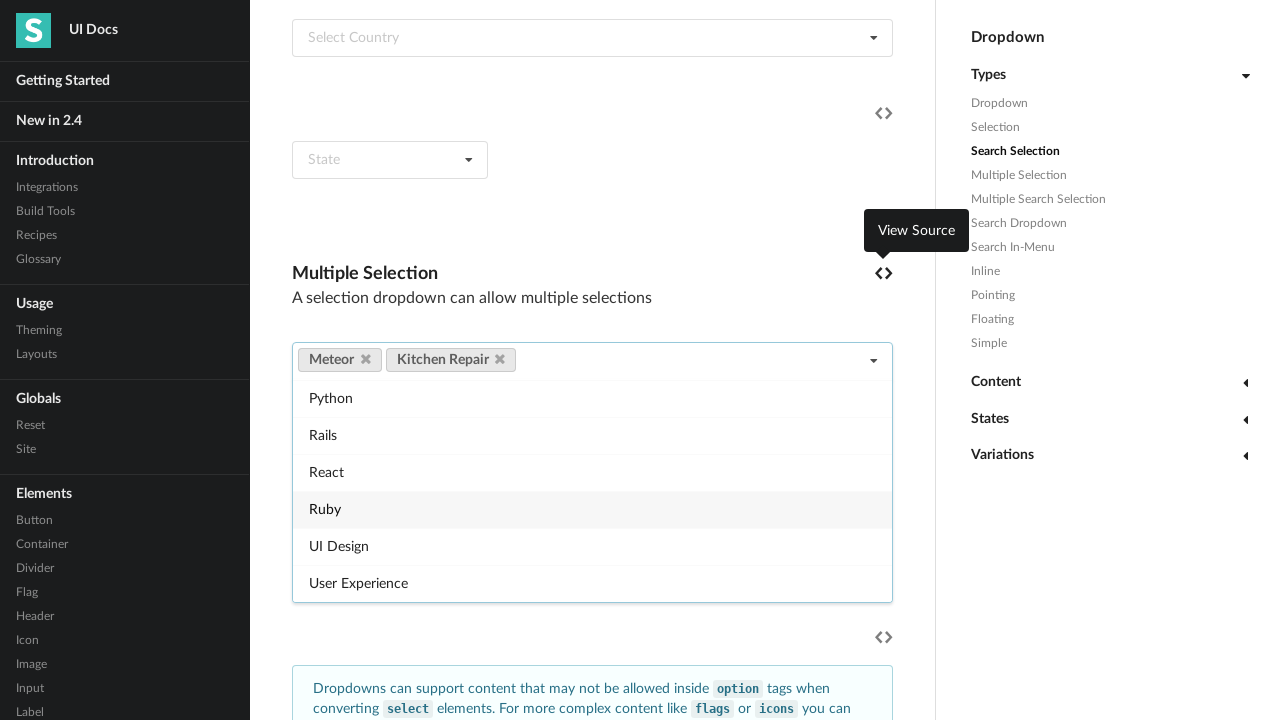

Verified 'Meteor' selection is visible
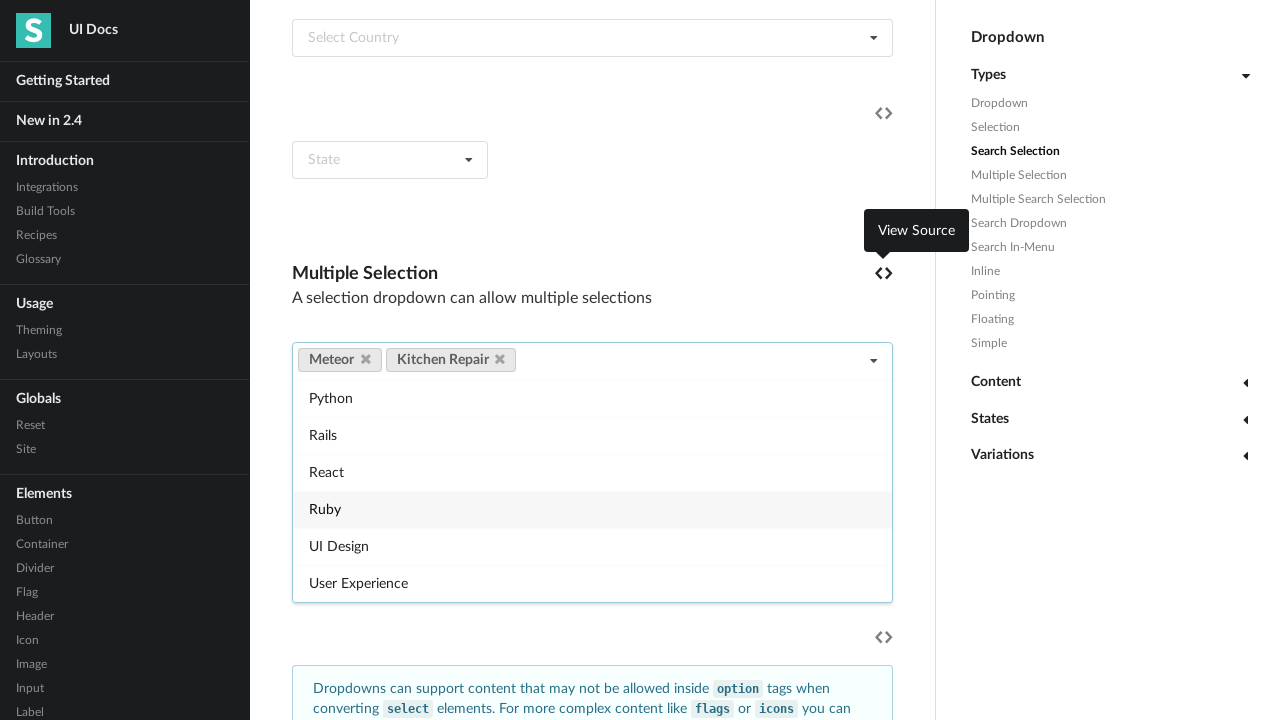

Verified 'Kitchen Repair' selection is visible
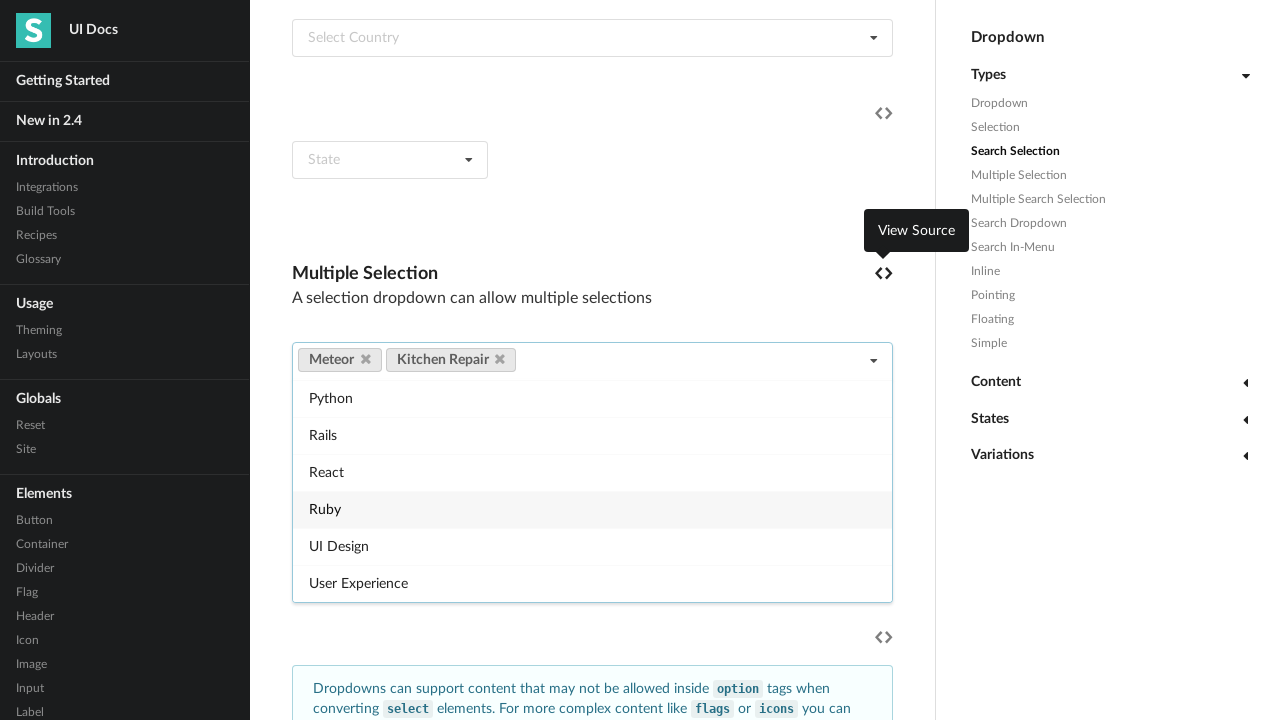

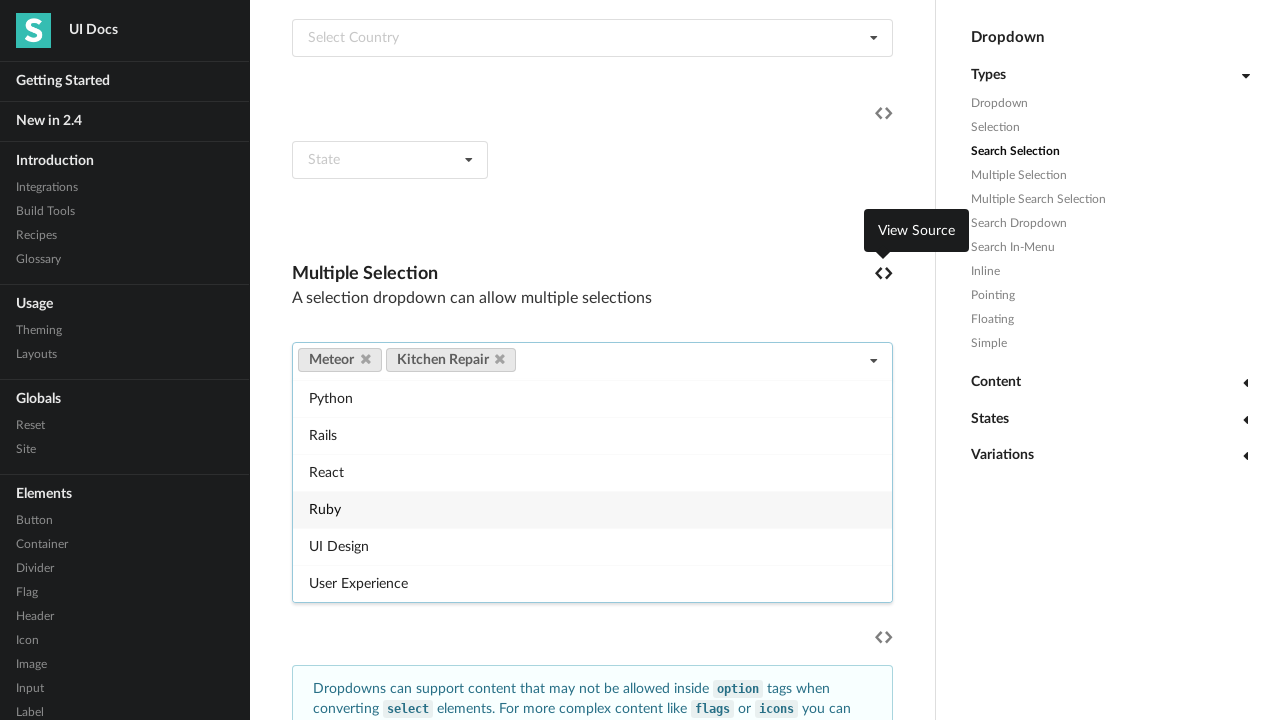